Tests drag and drop functionality by dragging an element to a drop target and verifying the drop was successful.

Starting URL: https://crossbrowsertesting.github.io/drag-and-drop.html

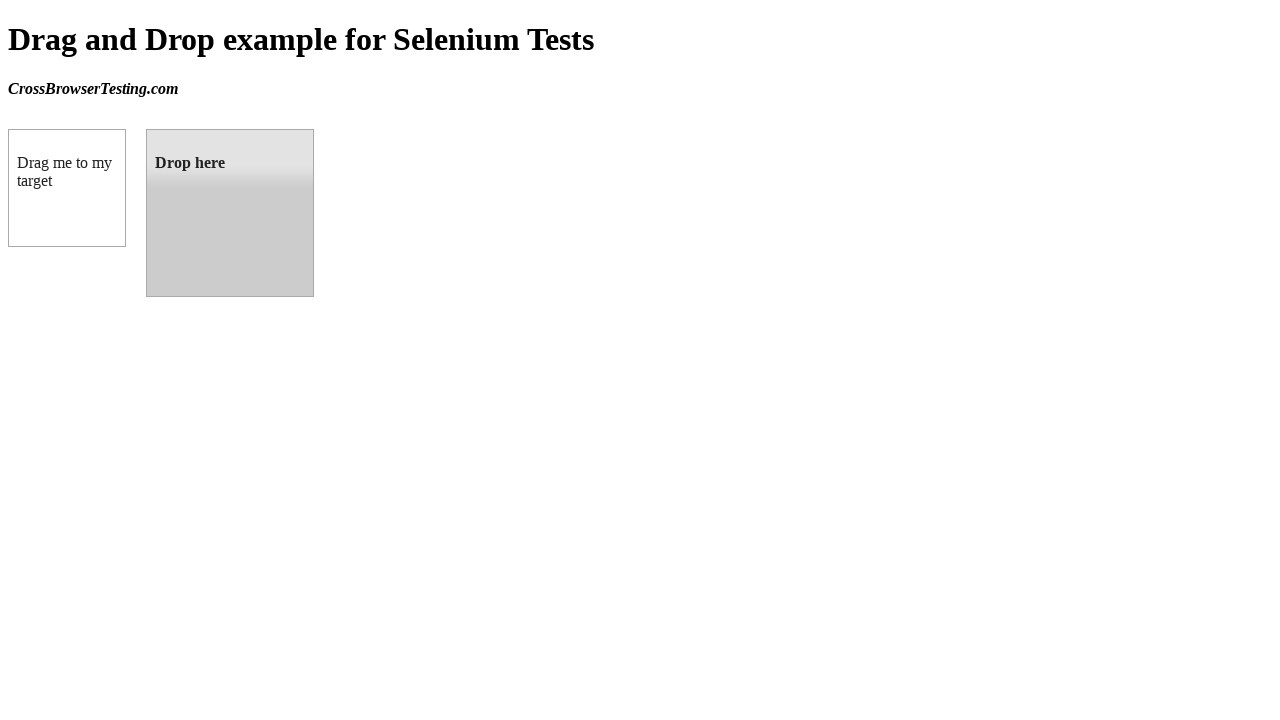

Dragged draggable element to droppable target at (230, 213)
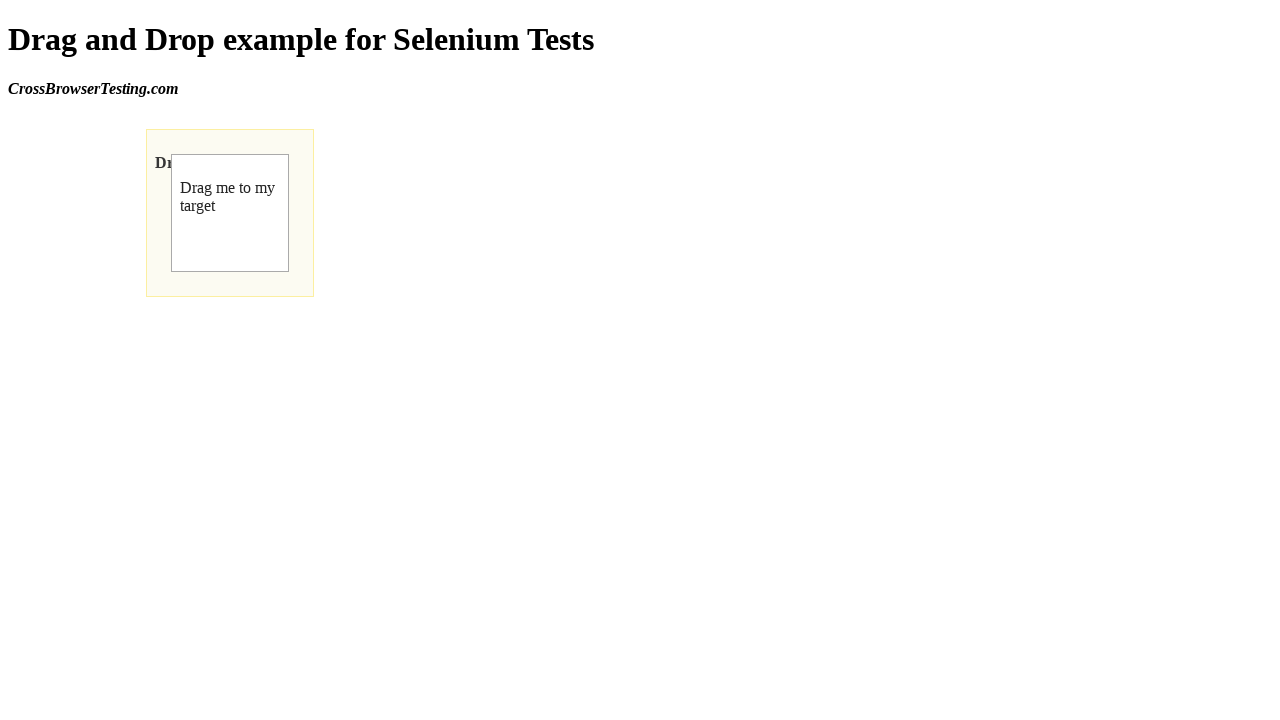

Verified drop was successful - droppable element now contains 'Dropped!' text
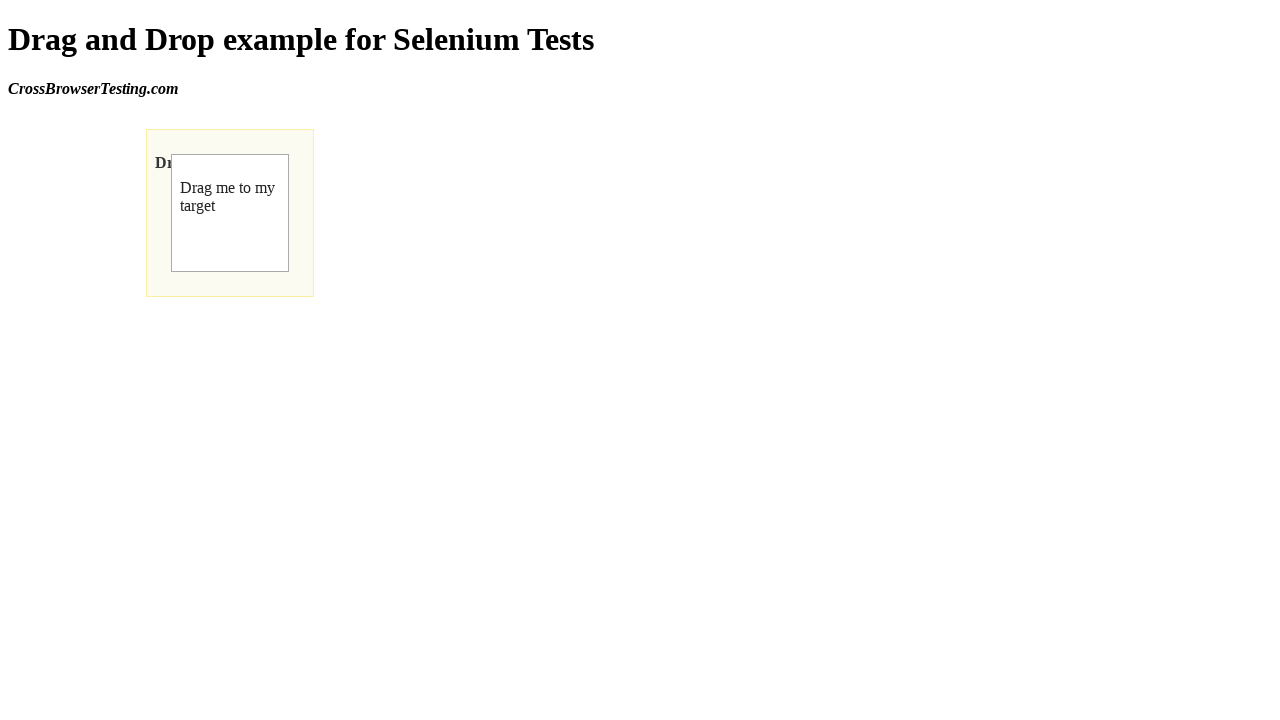

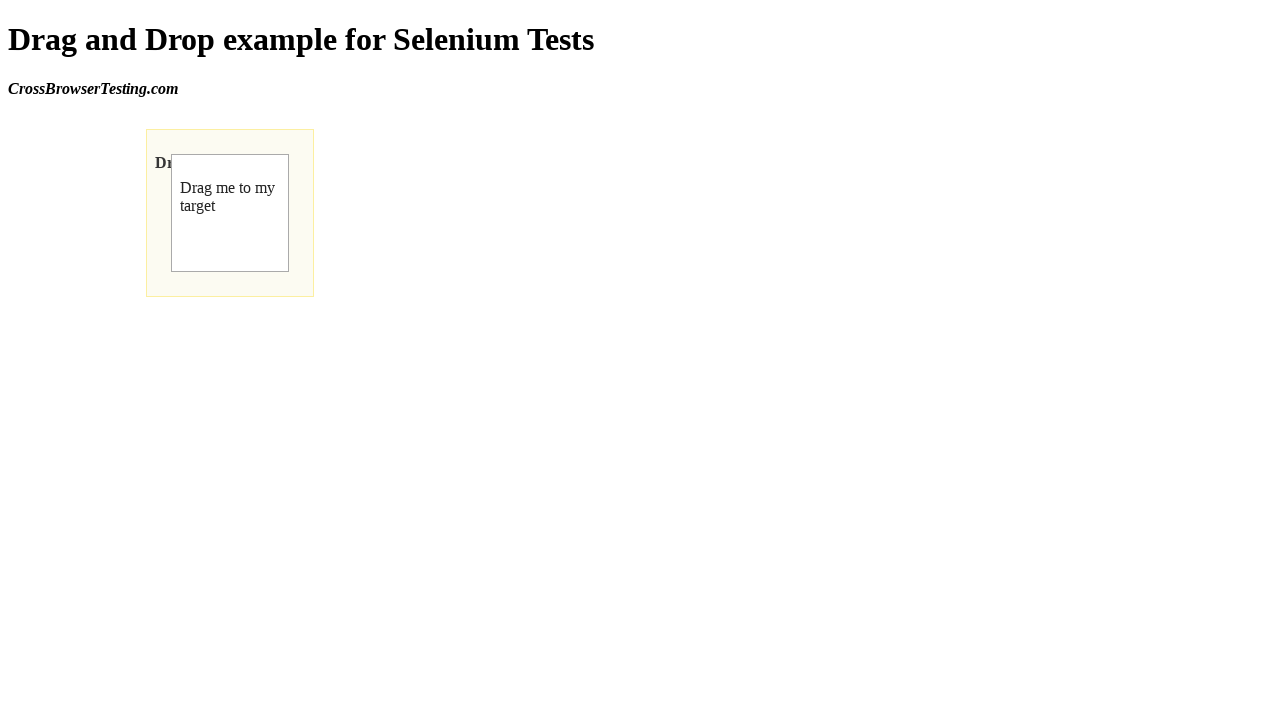